Tests checking if a checkbox element is selected on a checkboxes test page

Starting URL: https://the-internet.herokuapp.com/checkboxes

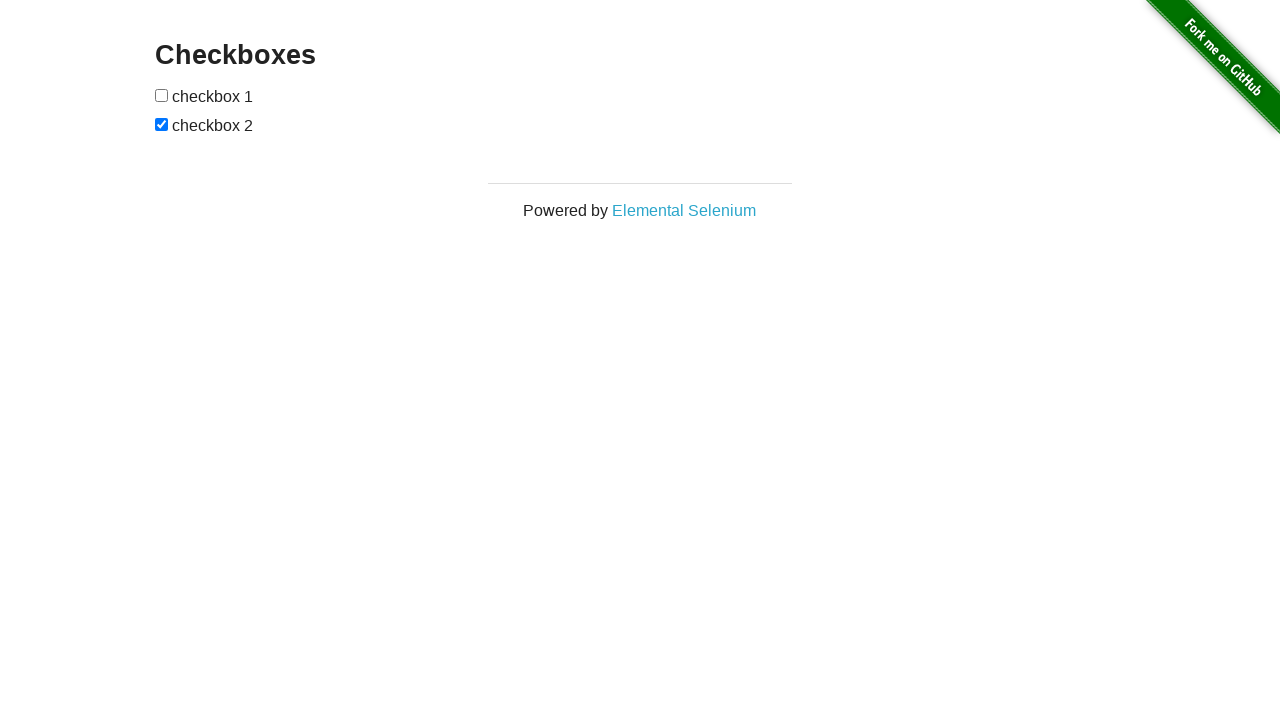

Waited for checkbox elements to be present on the checkboxes test page
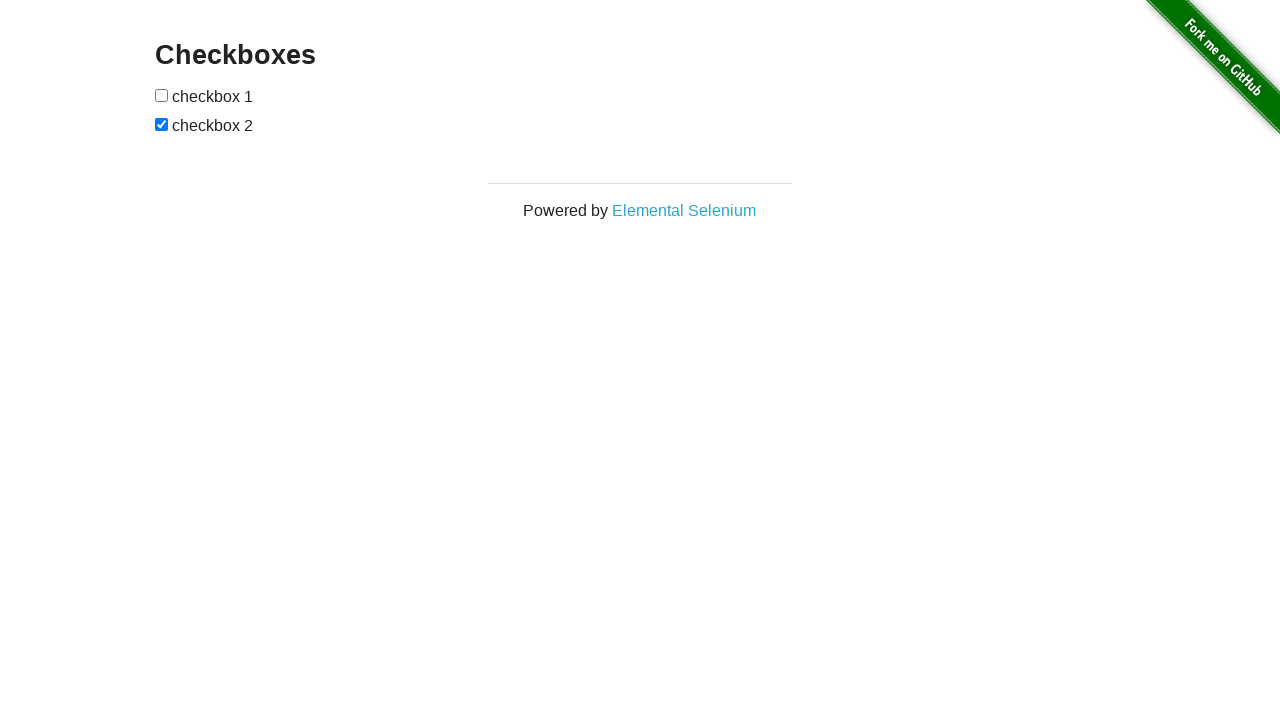

Clicked the first checkbox to verify interaction at (162, 95) on input[type='checkbox']:first-of-type
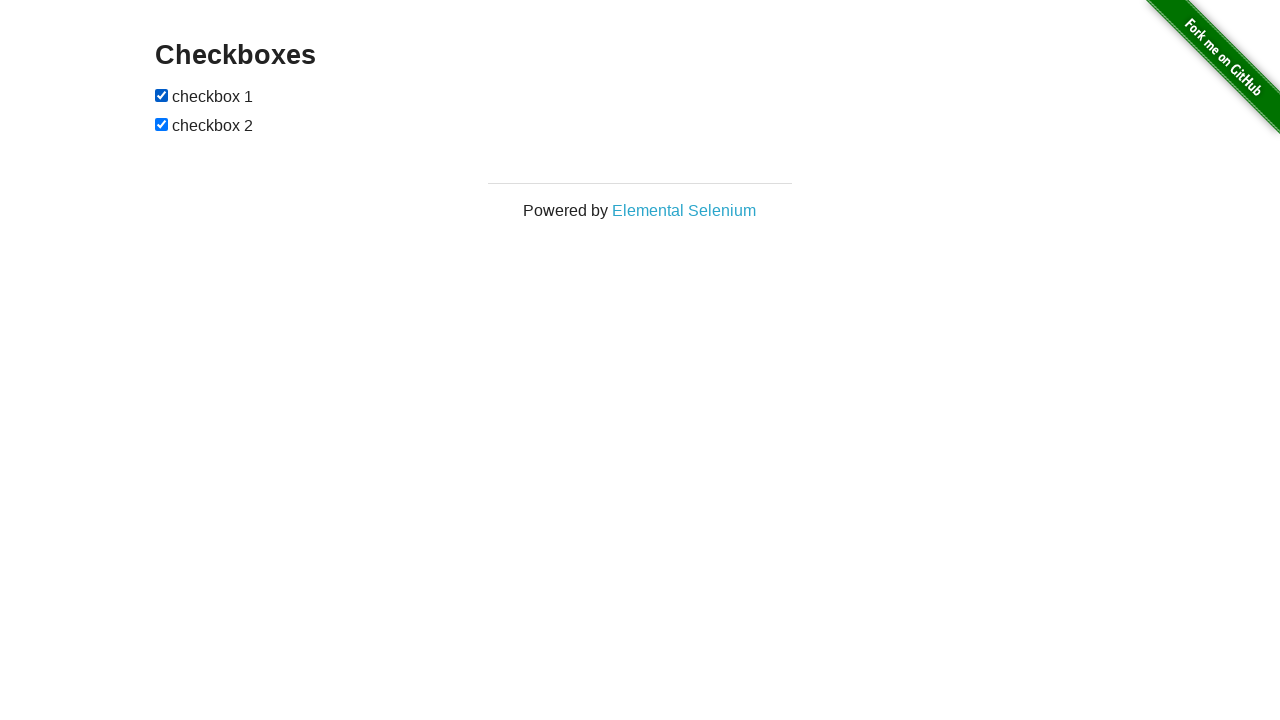

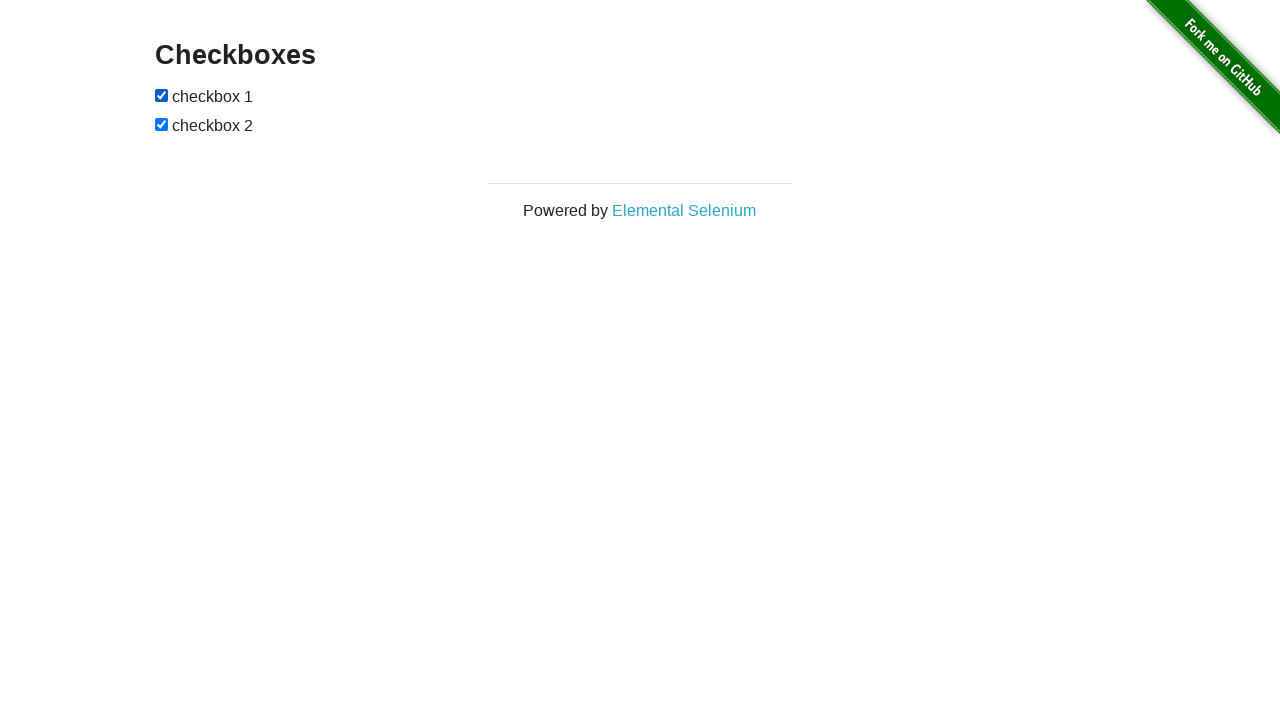